Tests relative locator functionality by finding and clicking on an experience radio button that is positioned to the right of a label

Starting URL: https://awesomeqa.com/practice.html

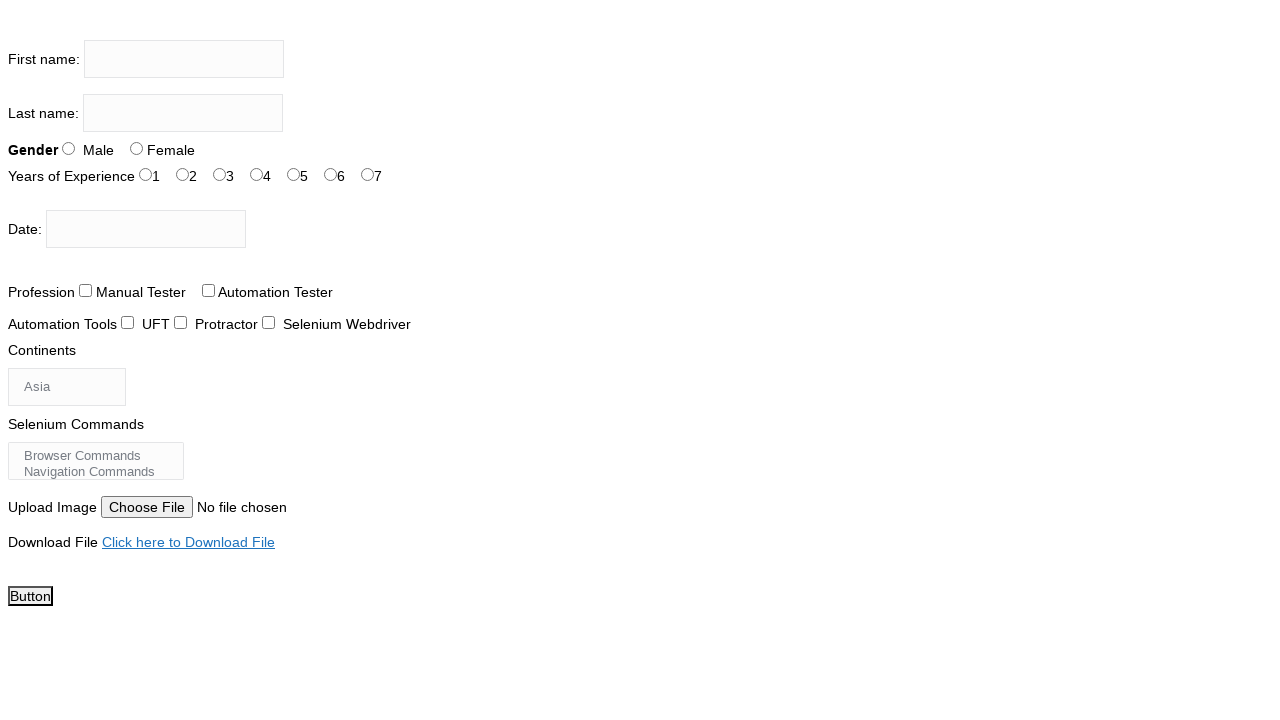

Navigated to https://awesomeqa.com/practice.html
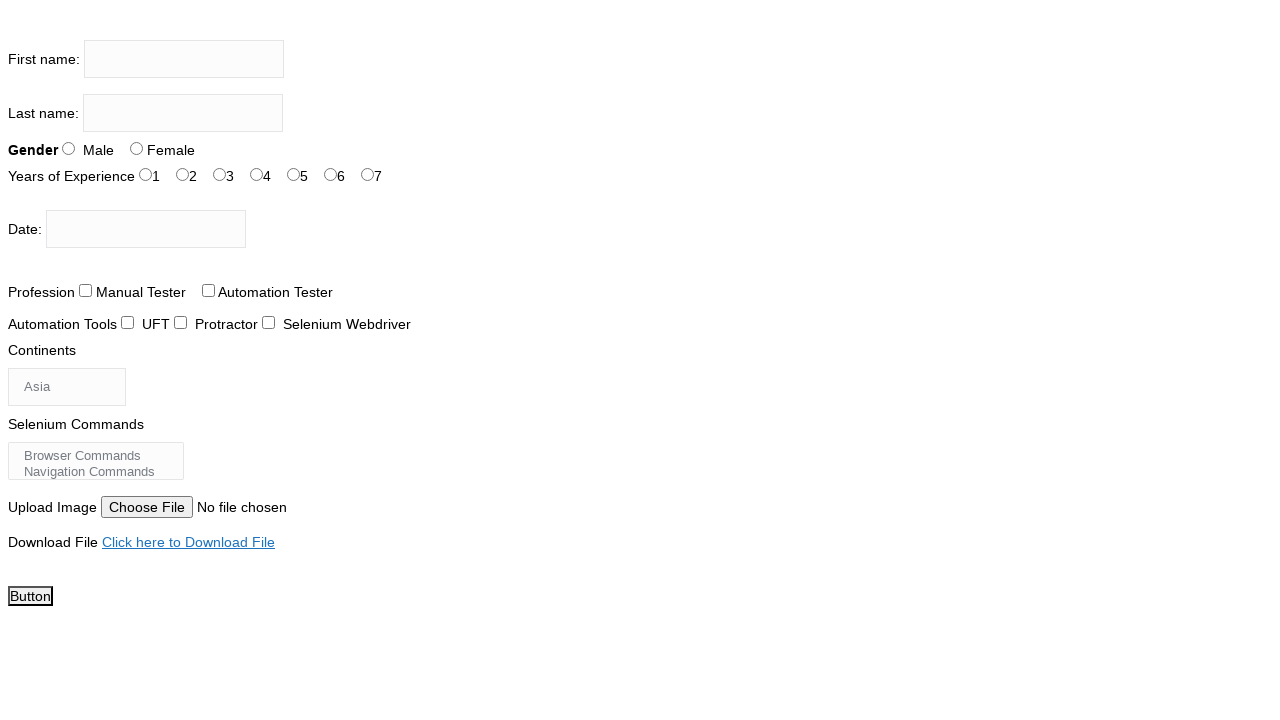

Located span element with text 'Years of Experience'
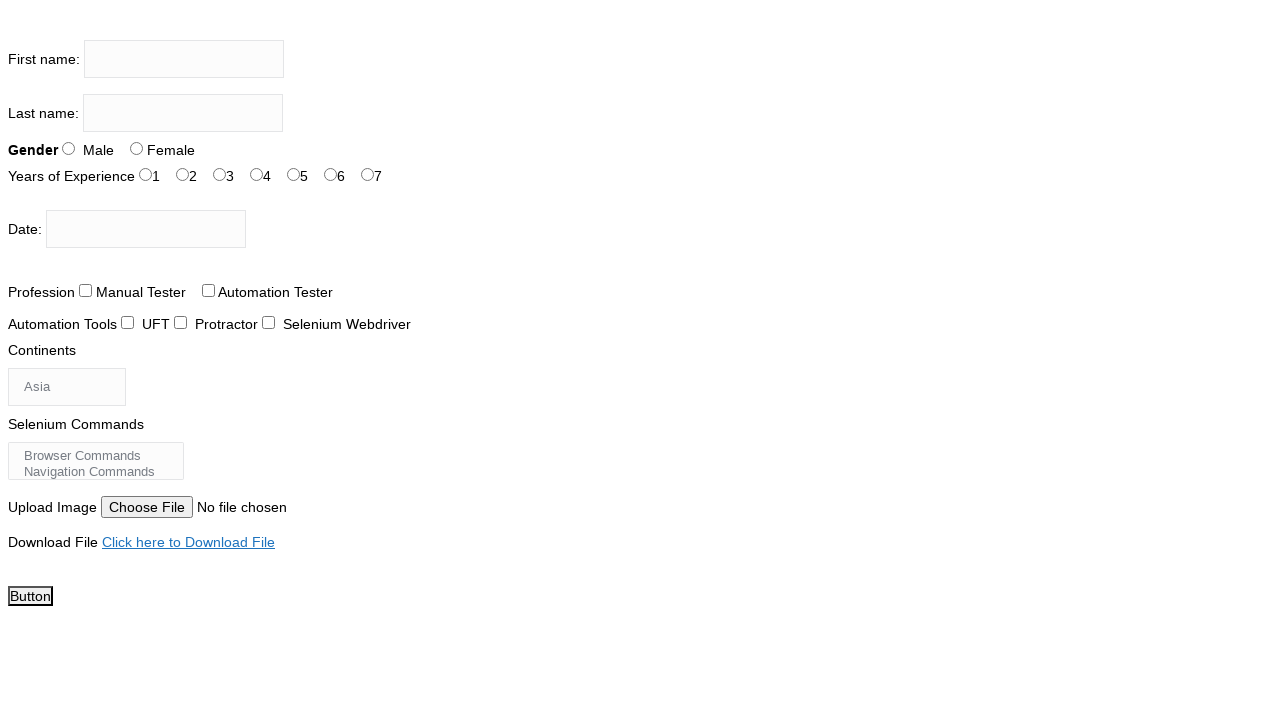

Clicked radio button with id 'exp-2' for 2 years of experience at (220, 174) on #exp-2
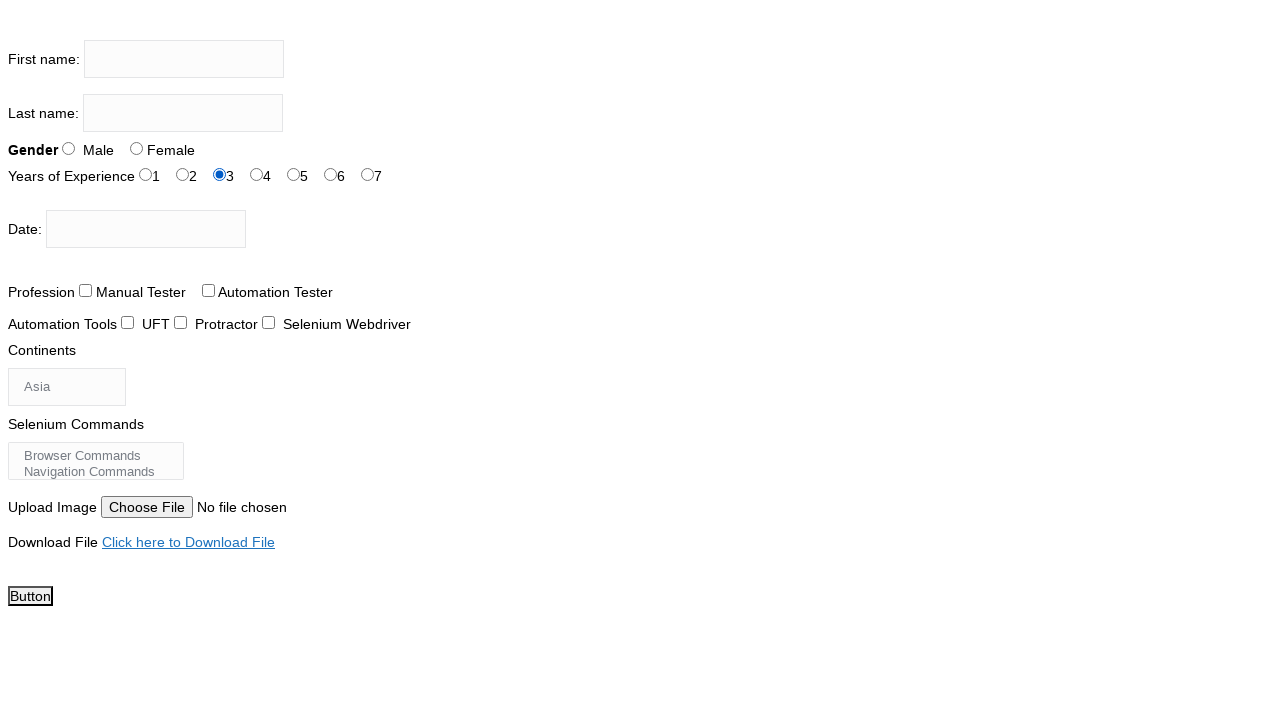

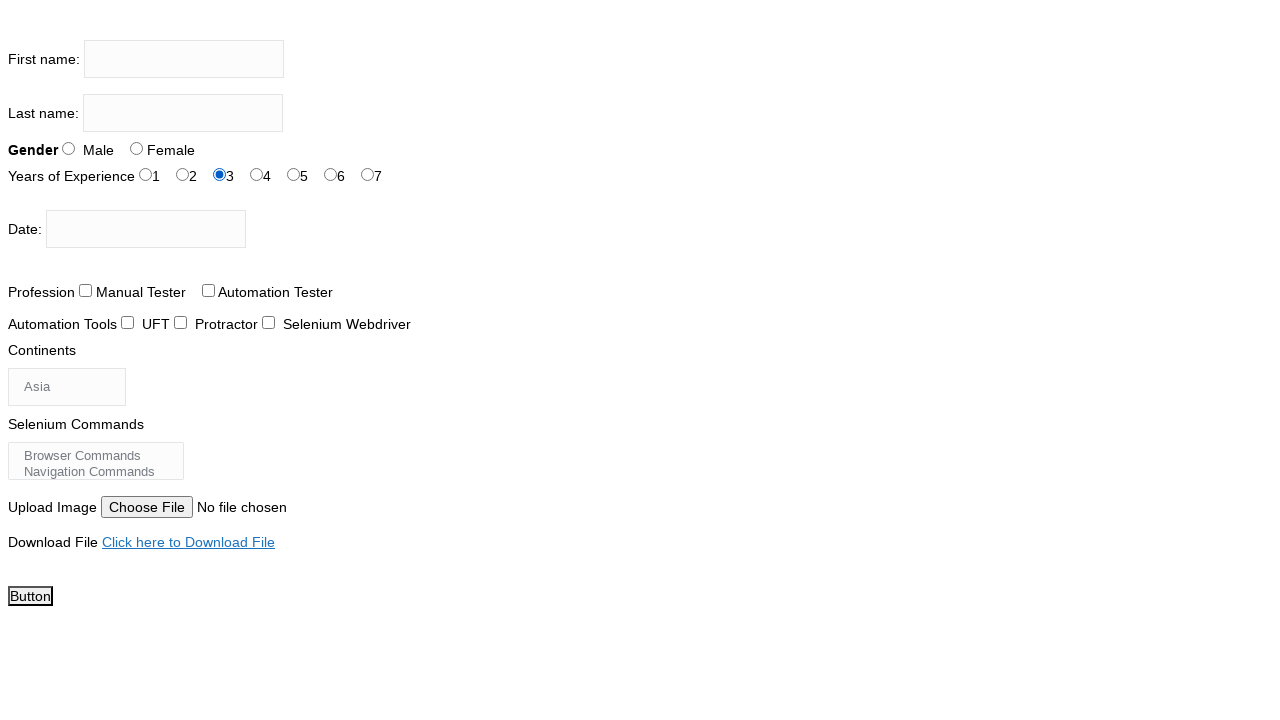